Clicks on Open Tab link and switches to the new tab that opens

Starting URL: https://rahulshettyacademy.com/AutomationPractice/

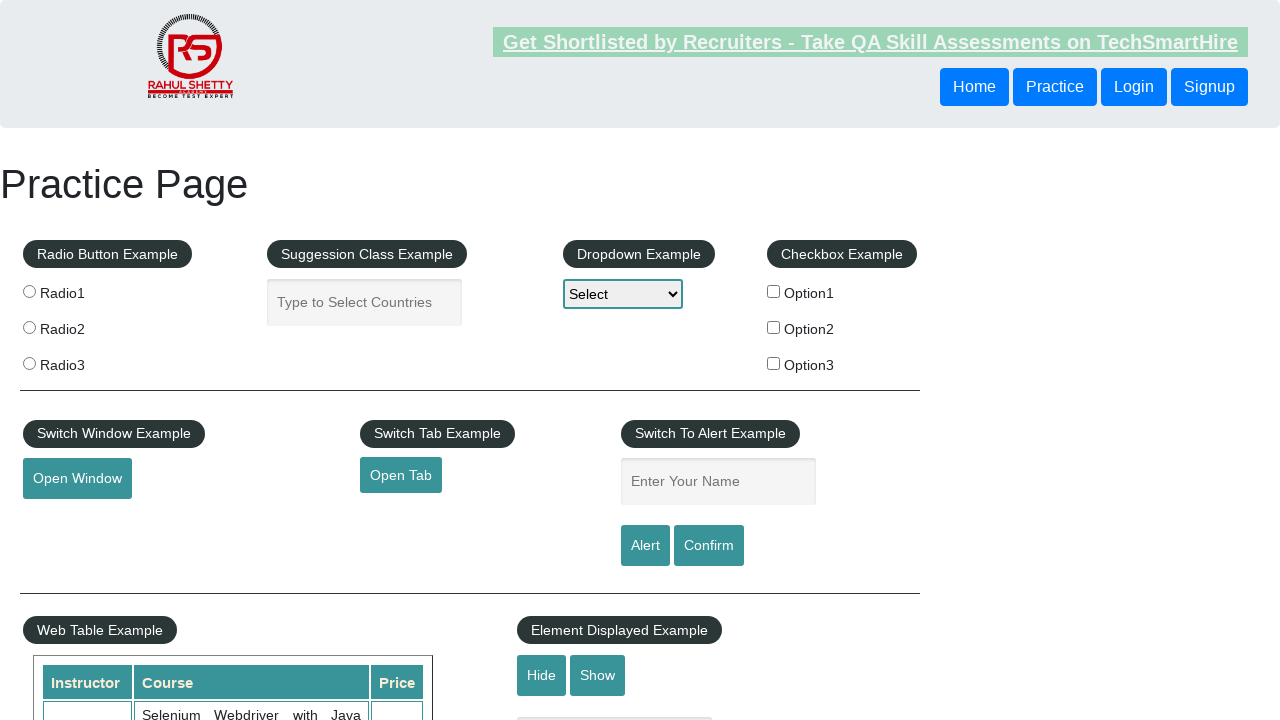

Clicked 'Open Tab' link at (401, 475) on a:has-text('Open Tab')
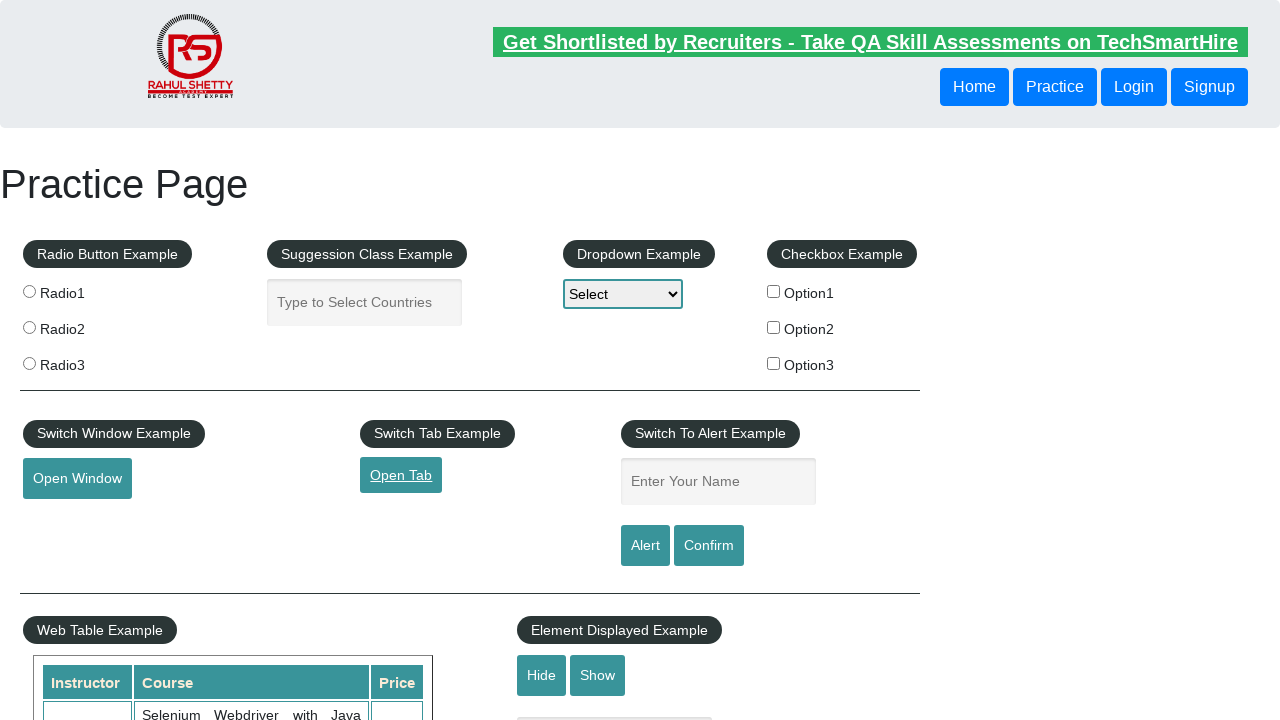

New tab opened and captured
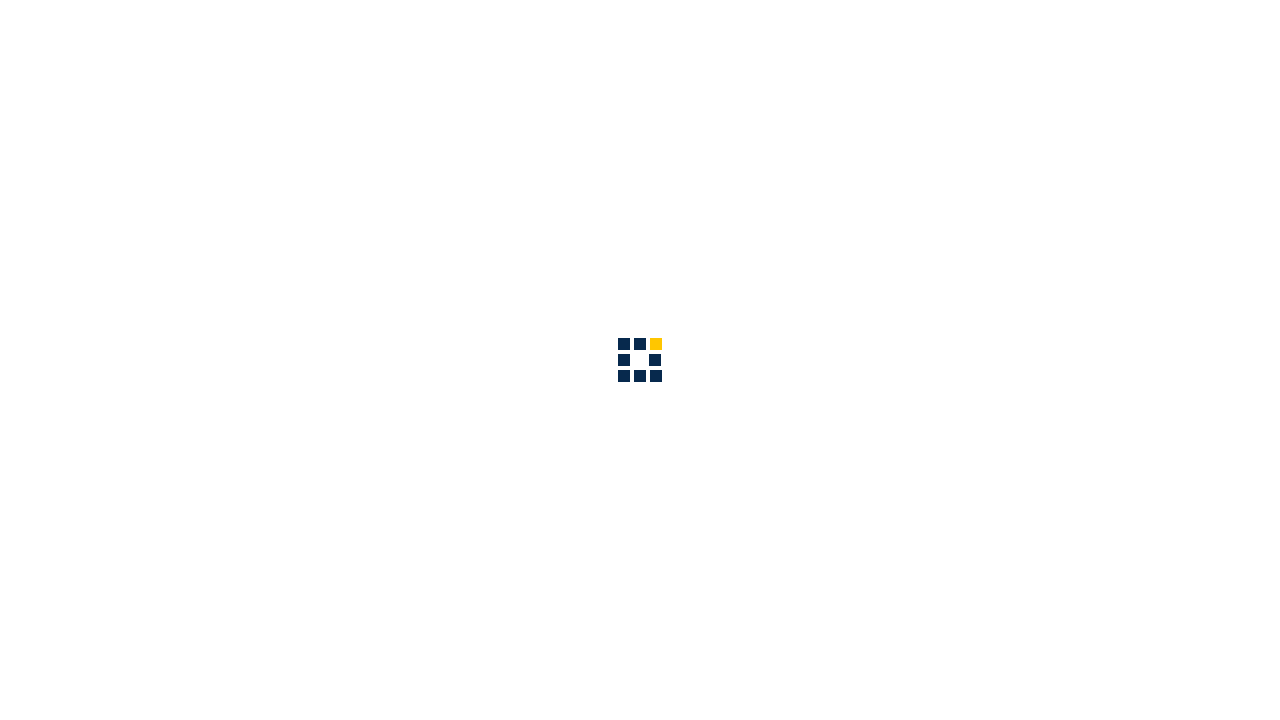

New page loaded completely
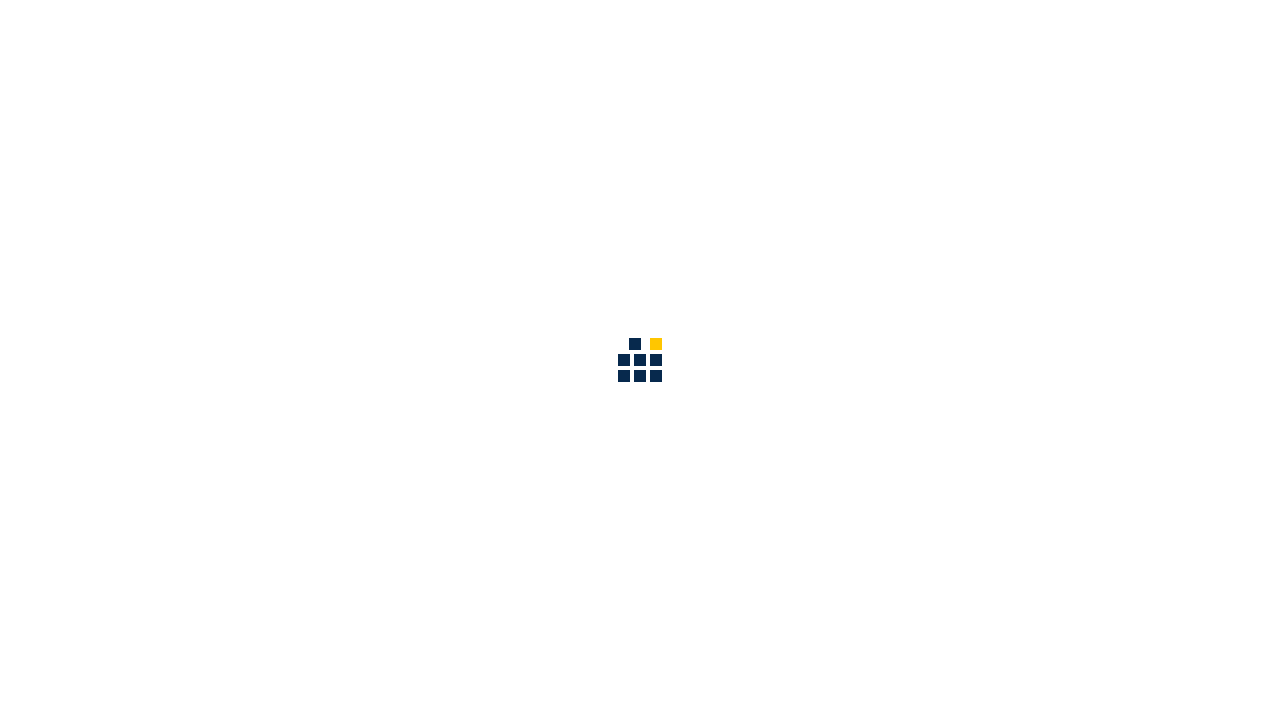

Scrolled down 5000 pixels in new tab
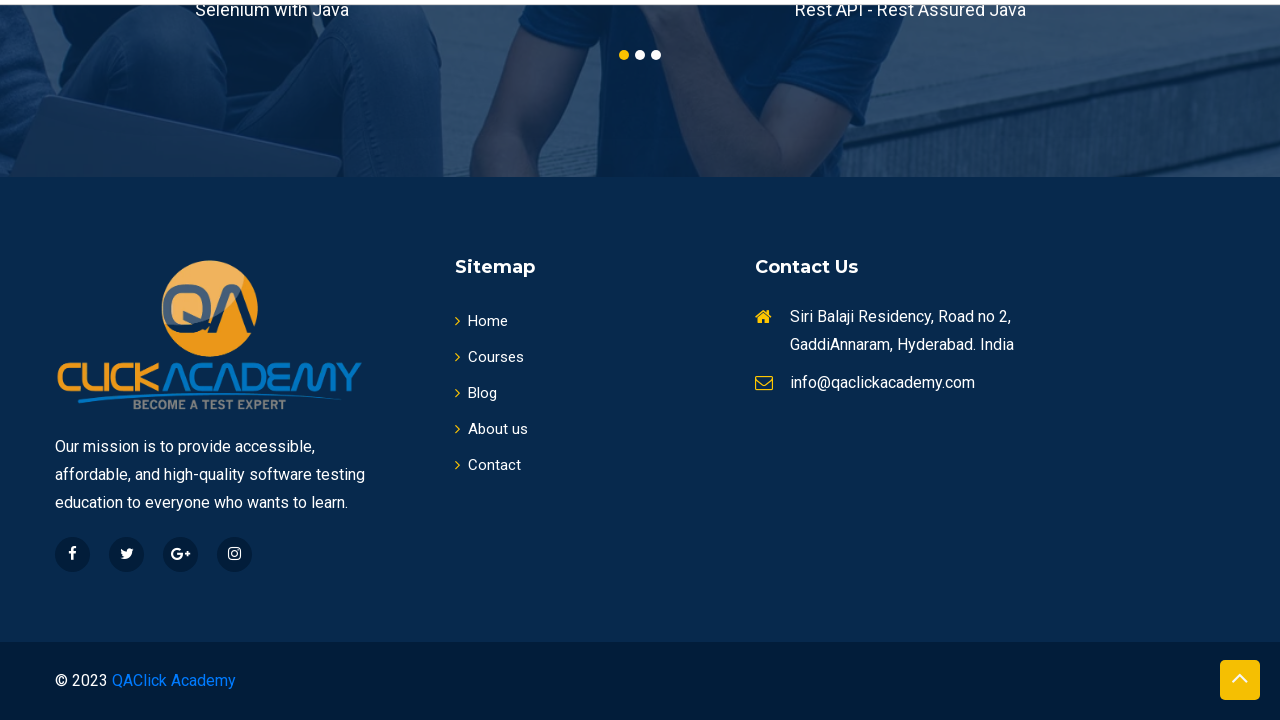

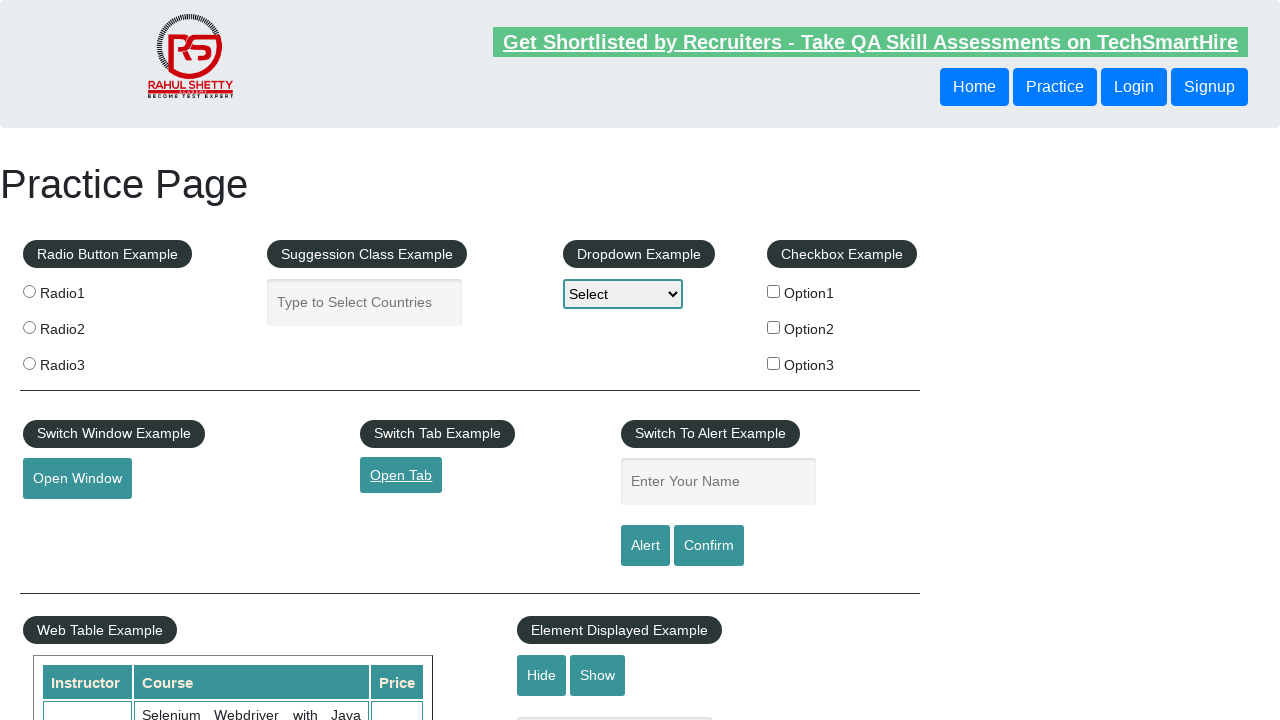